Tests AngularJS data binding by entering a name in an input field and verifying the greeting message updates accordingly

Starting URL: http://www.angularjs.org

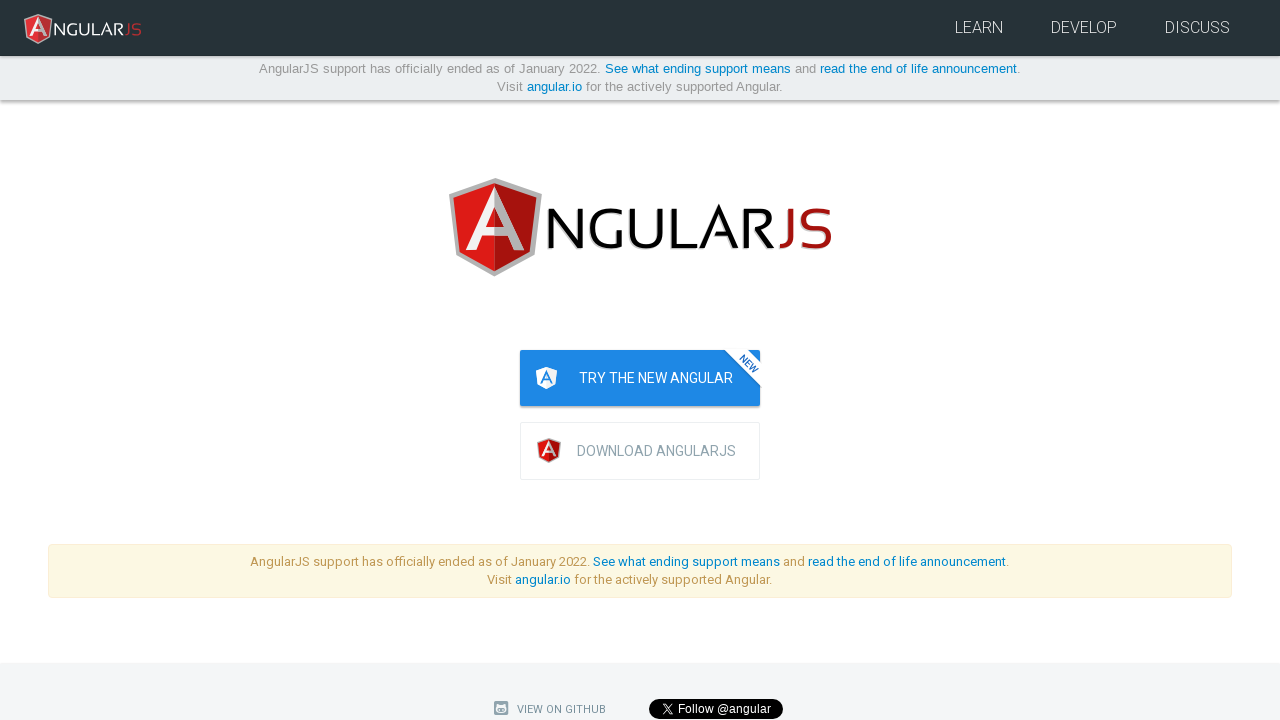

Navigated to AngularJS homepage
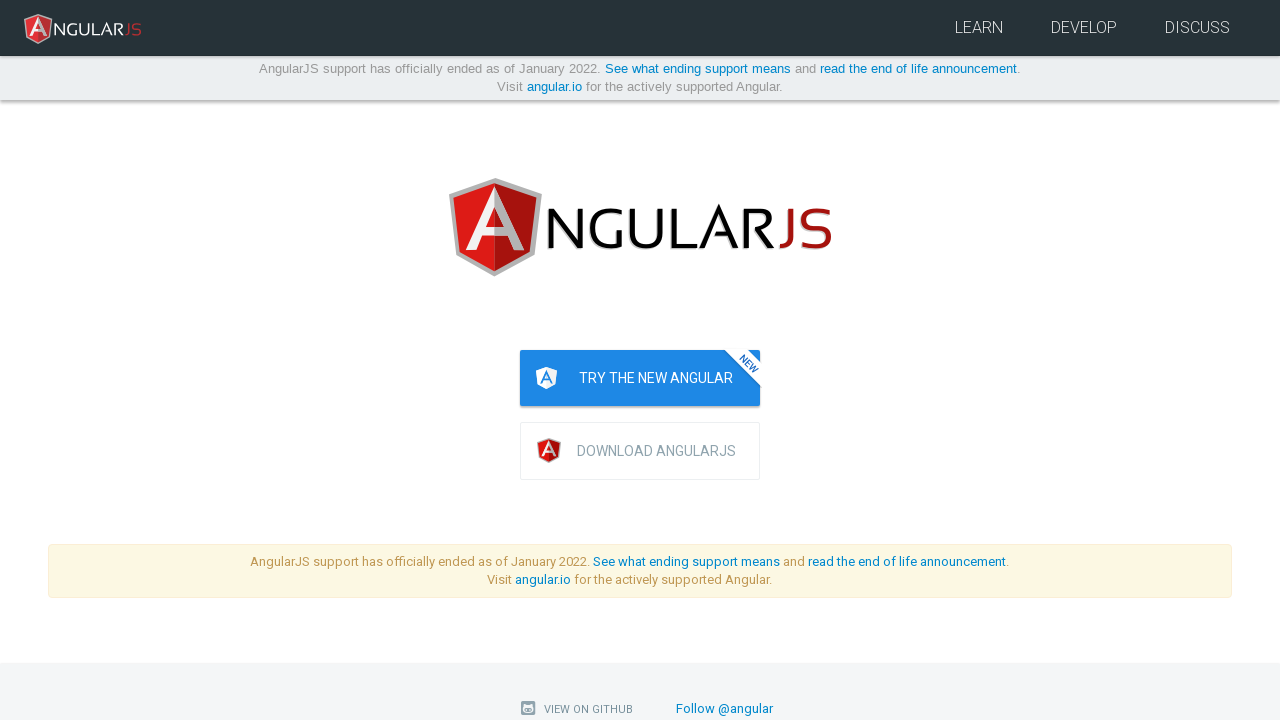

Filled name input field with 'Julie' on input[ng-model='yourName']
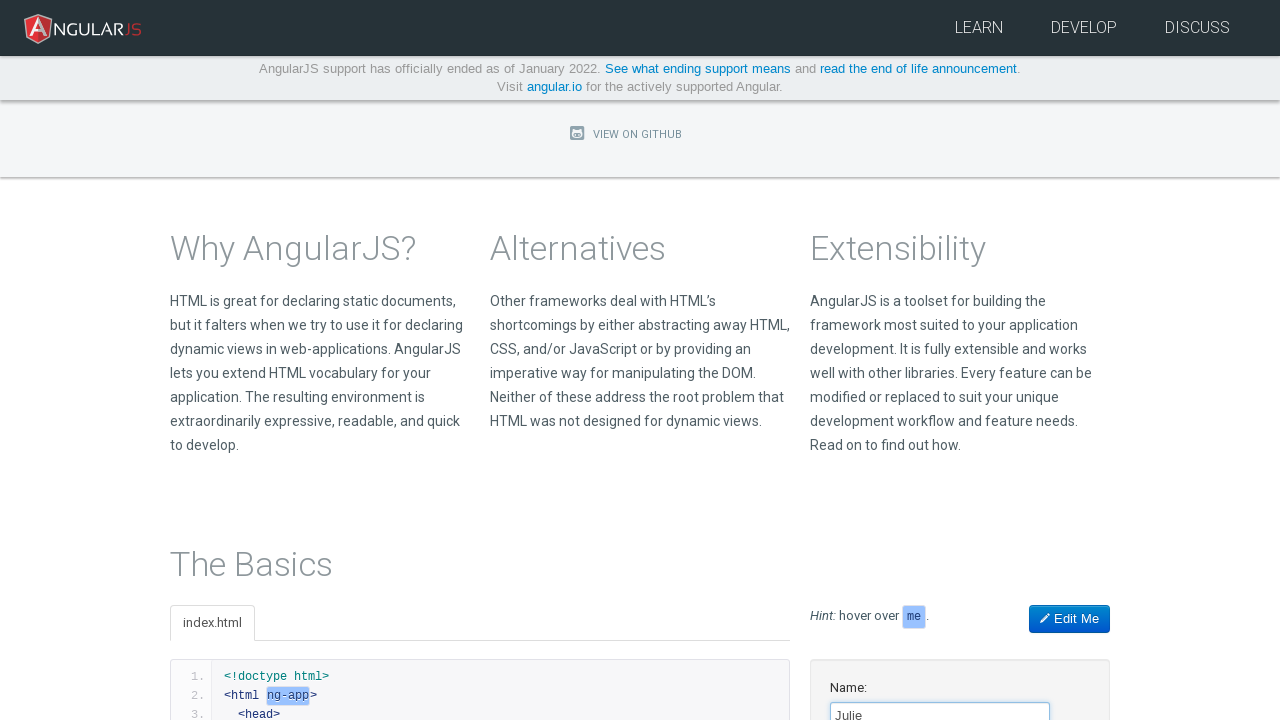

Greeting message 'Hello Julie!' appeared and is visible
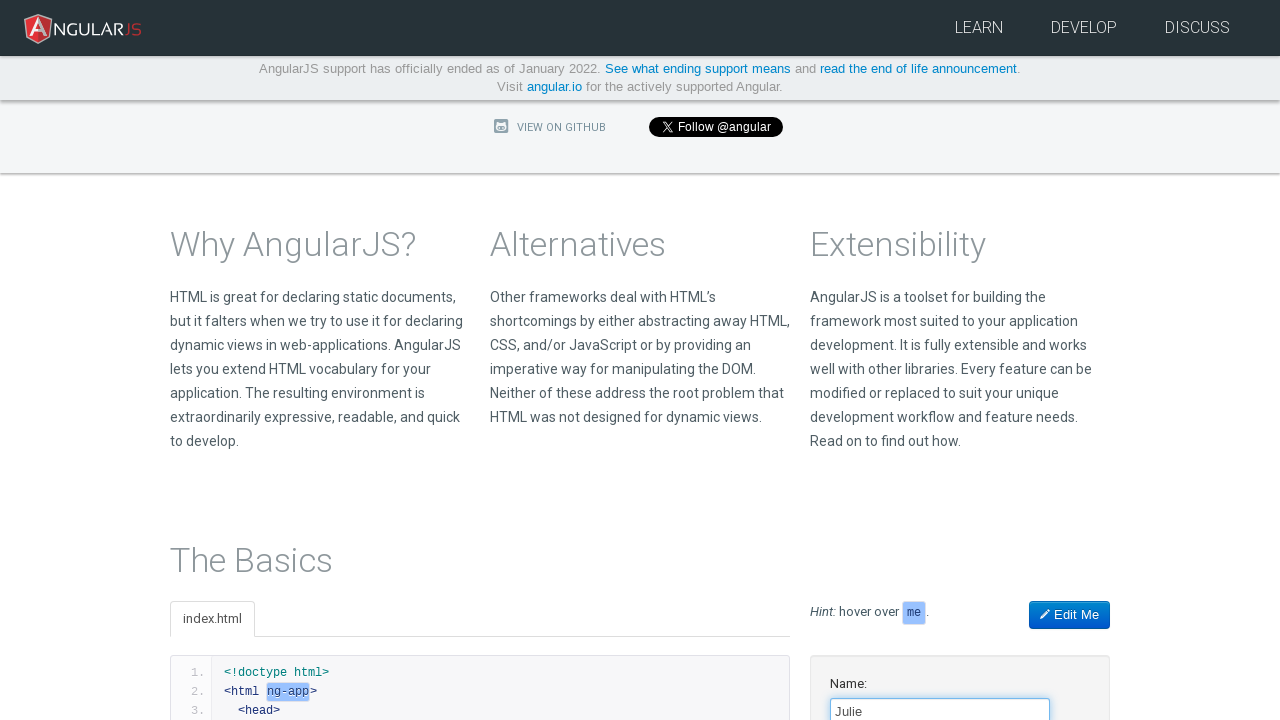

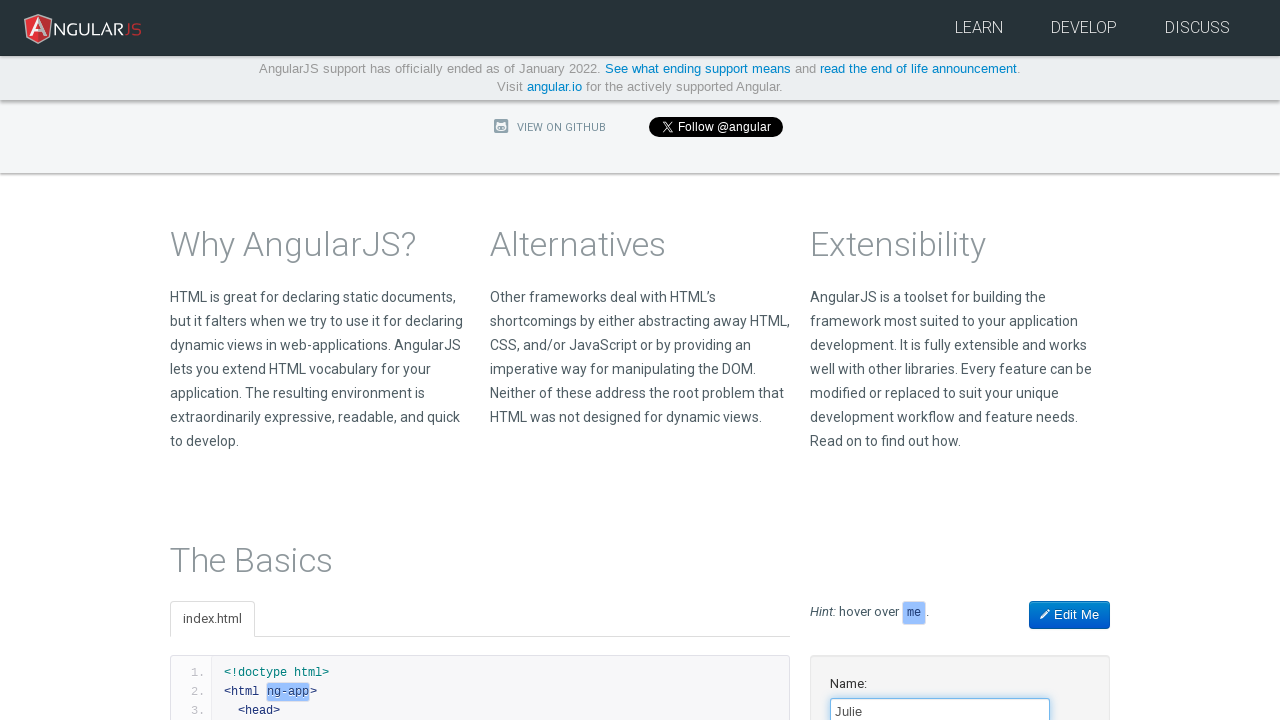